Tests a page with a loader by waiting for a dynamically appearing element to become visible and verifying its presence

Starting URL: https://automationtesting.co.uk/loadertwo.html

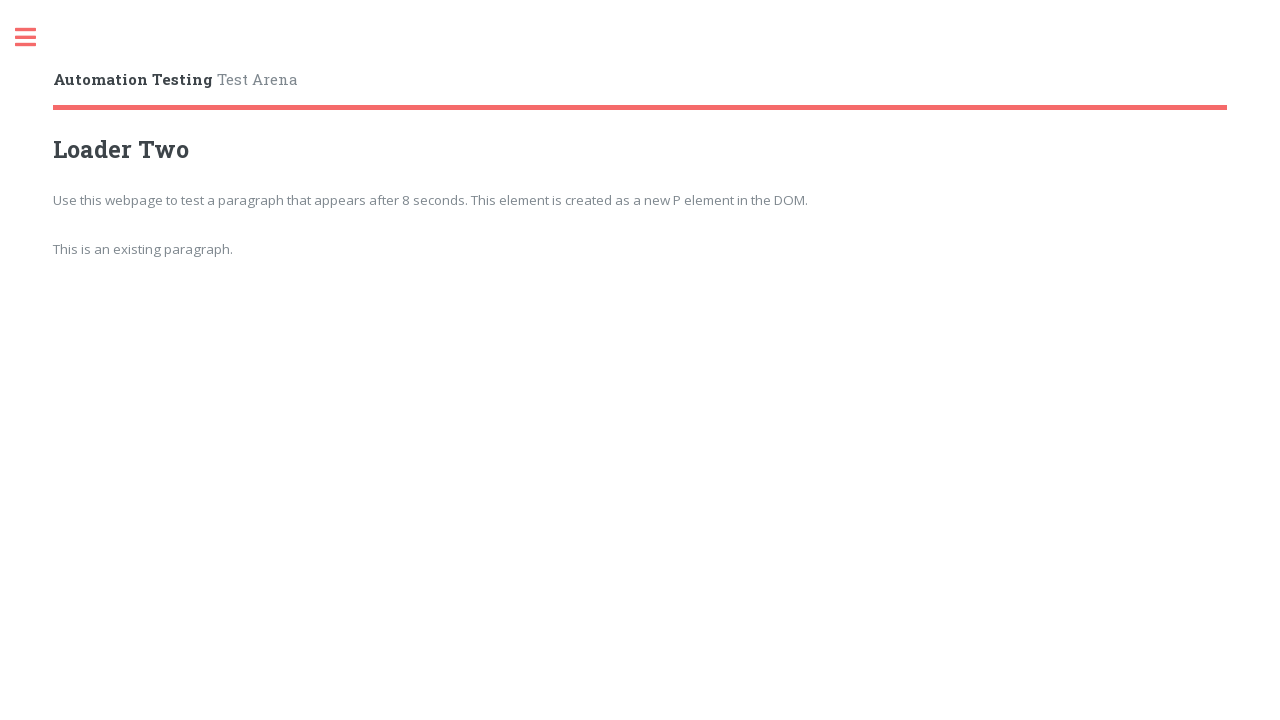

Waited for dynamically appearing element with id 'appears' to become visible (timeout: 10000ms)
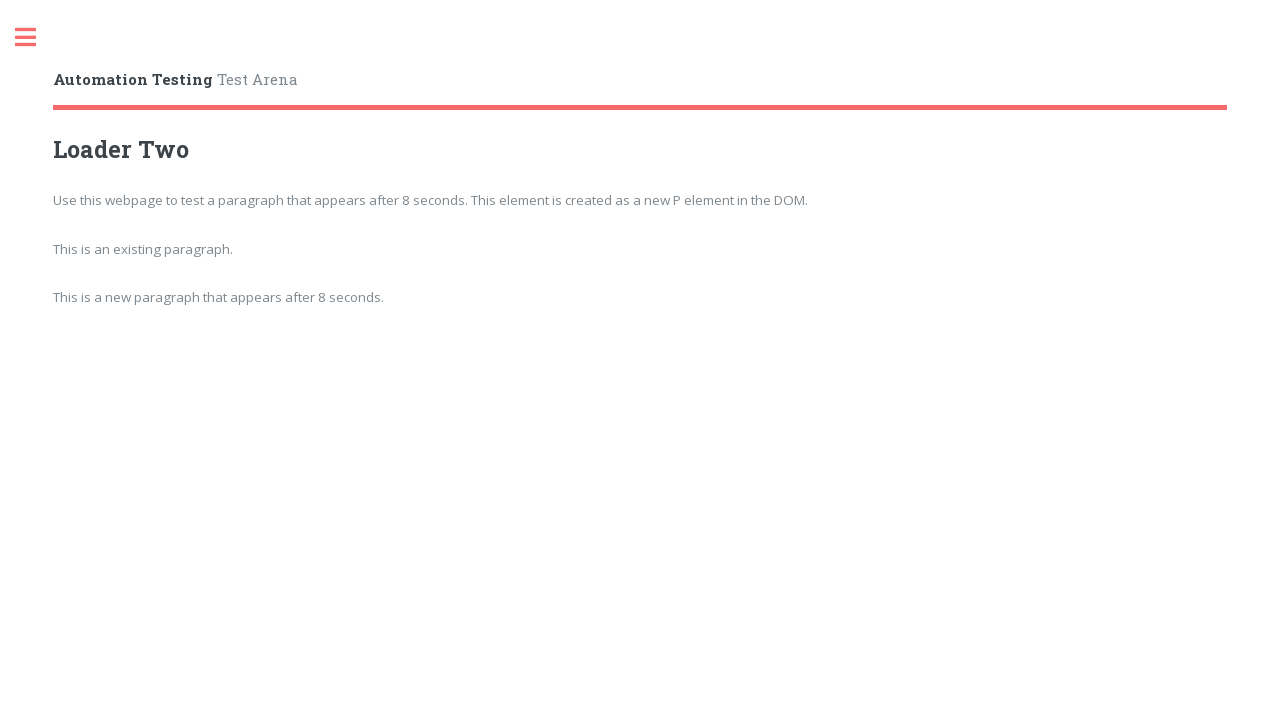

Retrieved text content from the dynamically appearing element
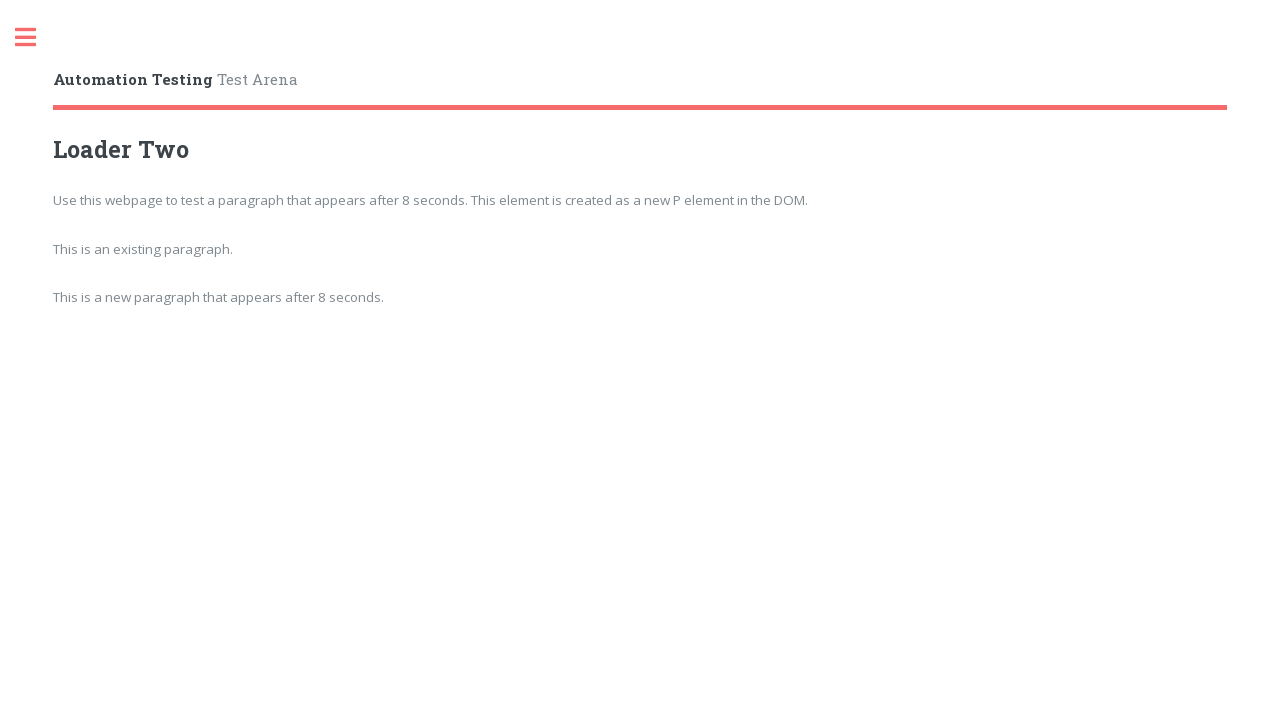

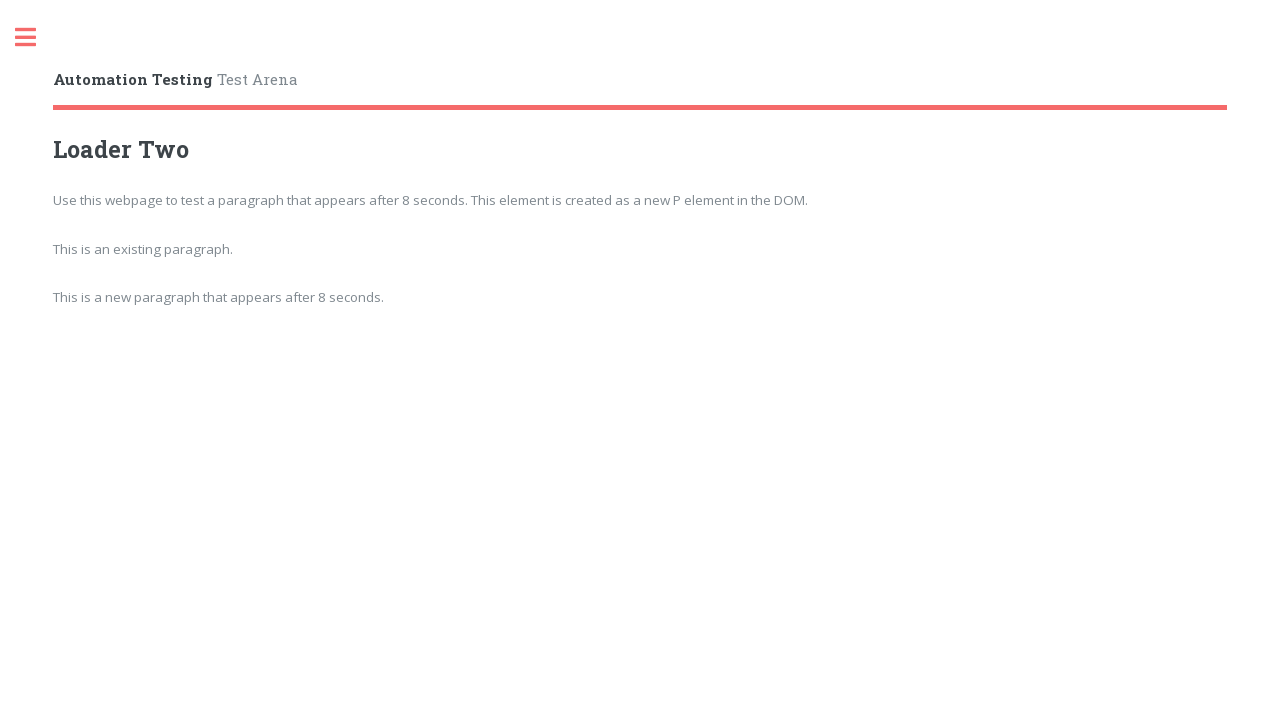